Tests e-commerce cart functionality by adding an item to cart, opening the cart, and proceeding to checkout

Starting URL: https://rahulshettyacademy.com/seleniumPractise/#/

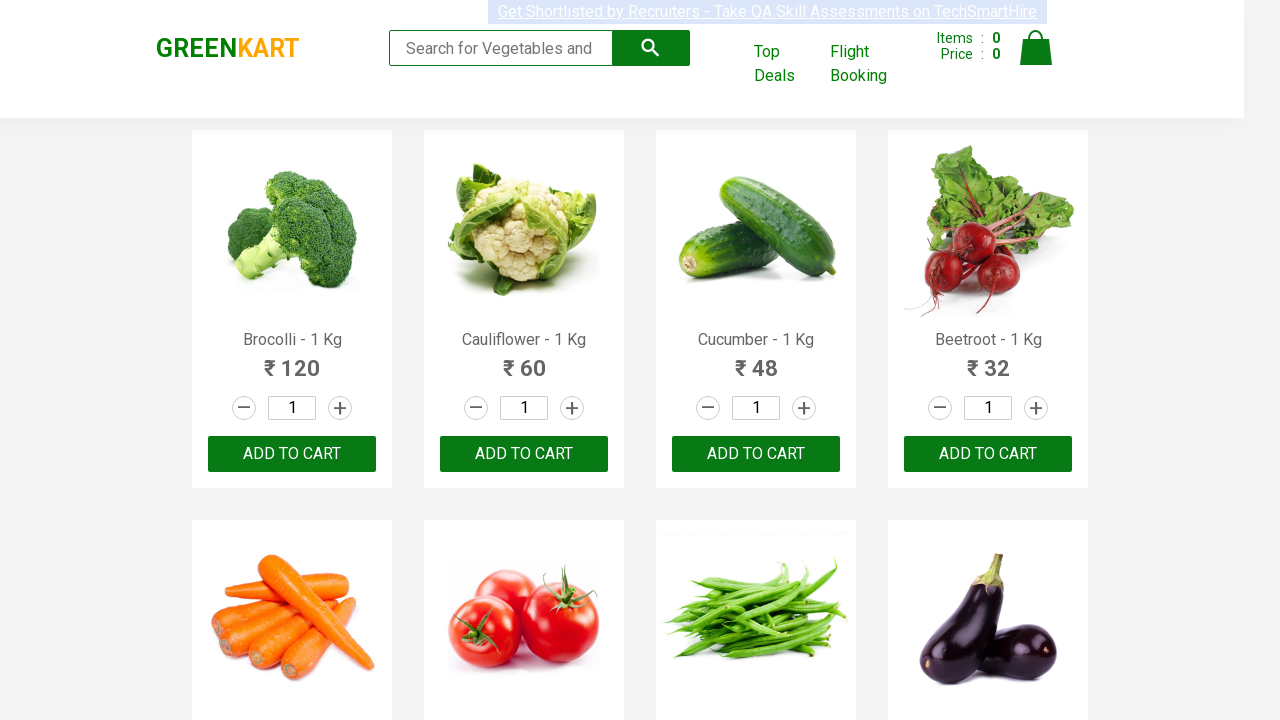

Clicked 'ADD TO CART' button on product at (292, 454) on xpath=//*[text()='ADD TO CART']
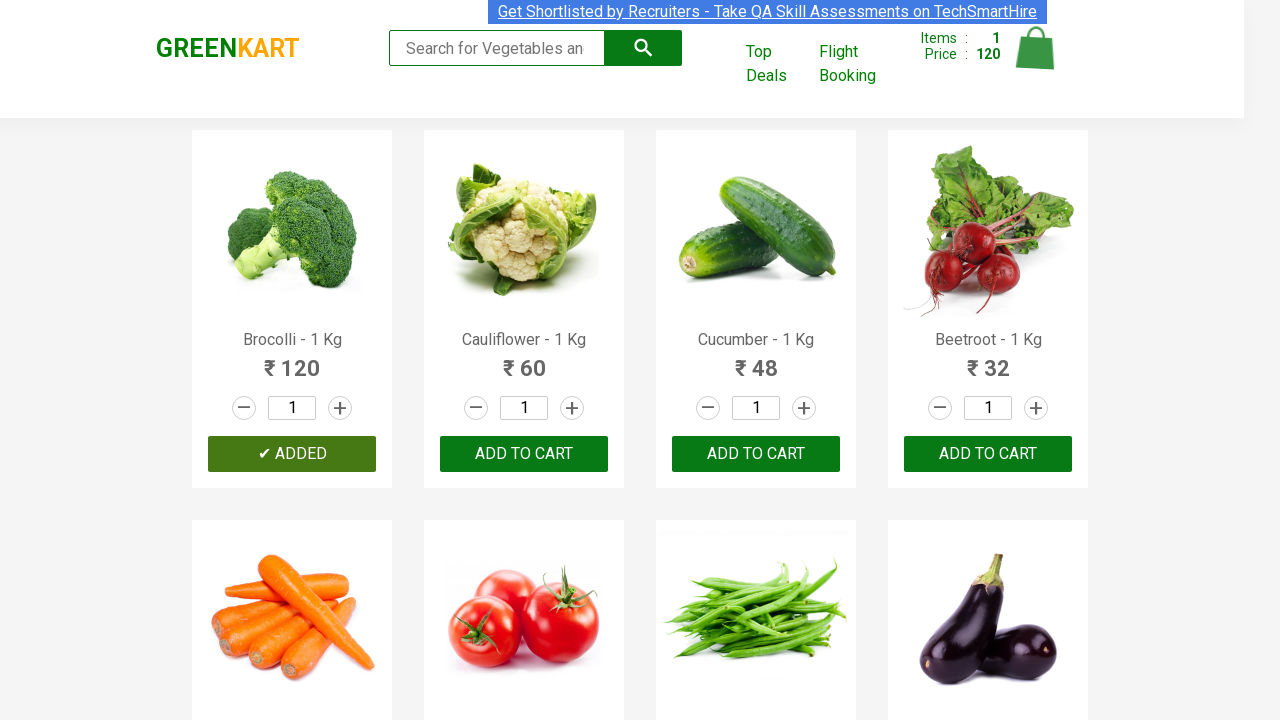

Clicked cart icon to view cart at (1036, 59) on .cart-icon
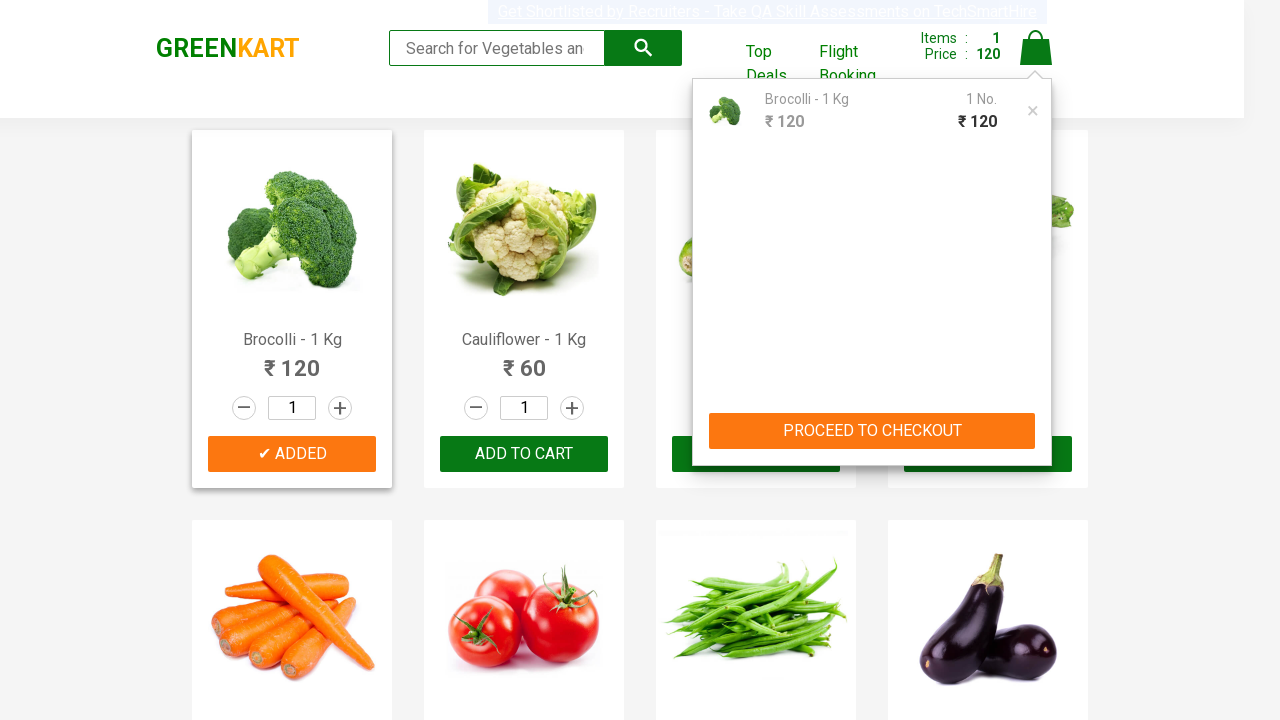

Clicked action block to proceed to checkout at (872, 431) on div.action-block
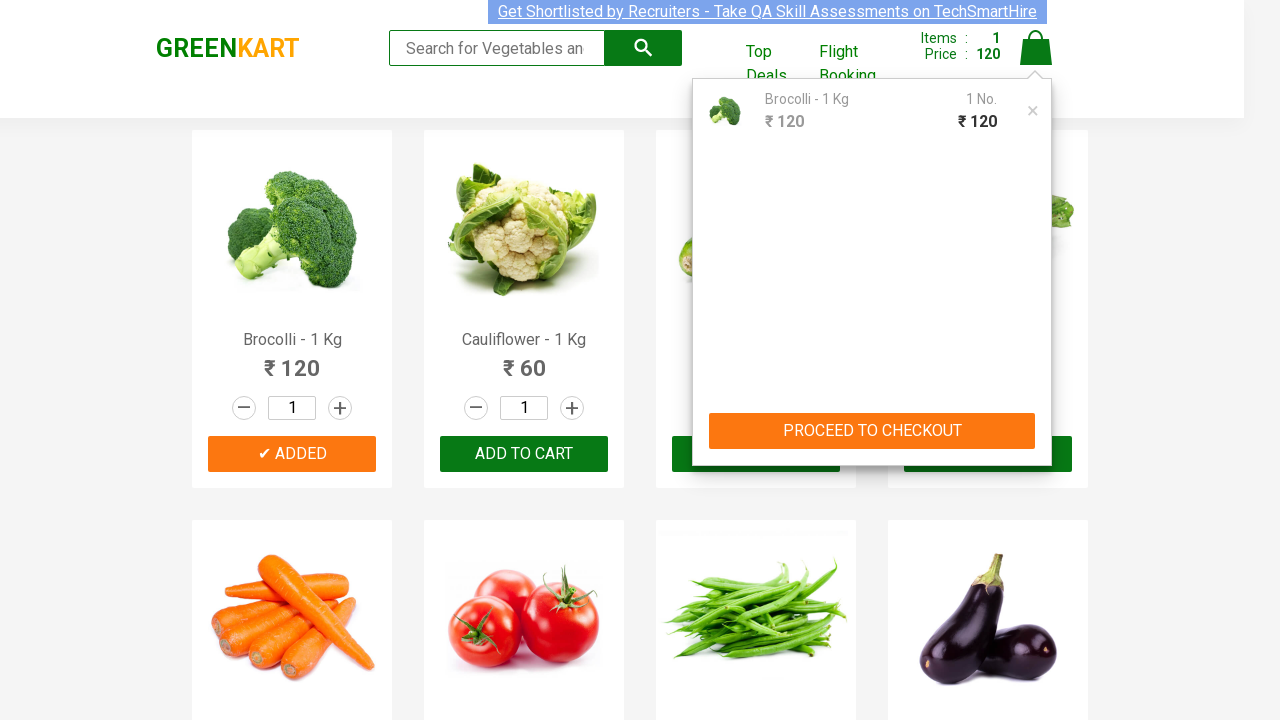

Page loaded after checkout action
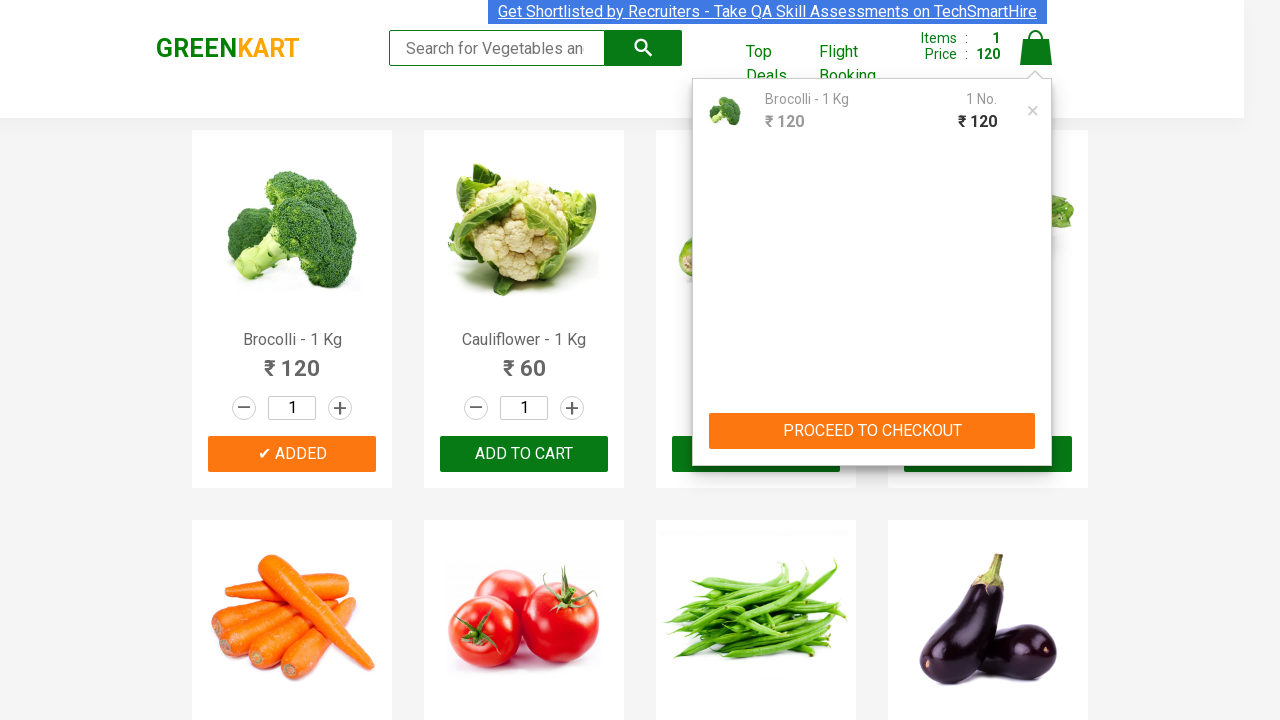

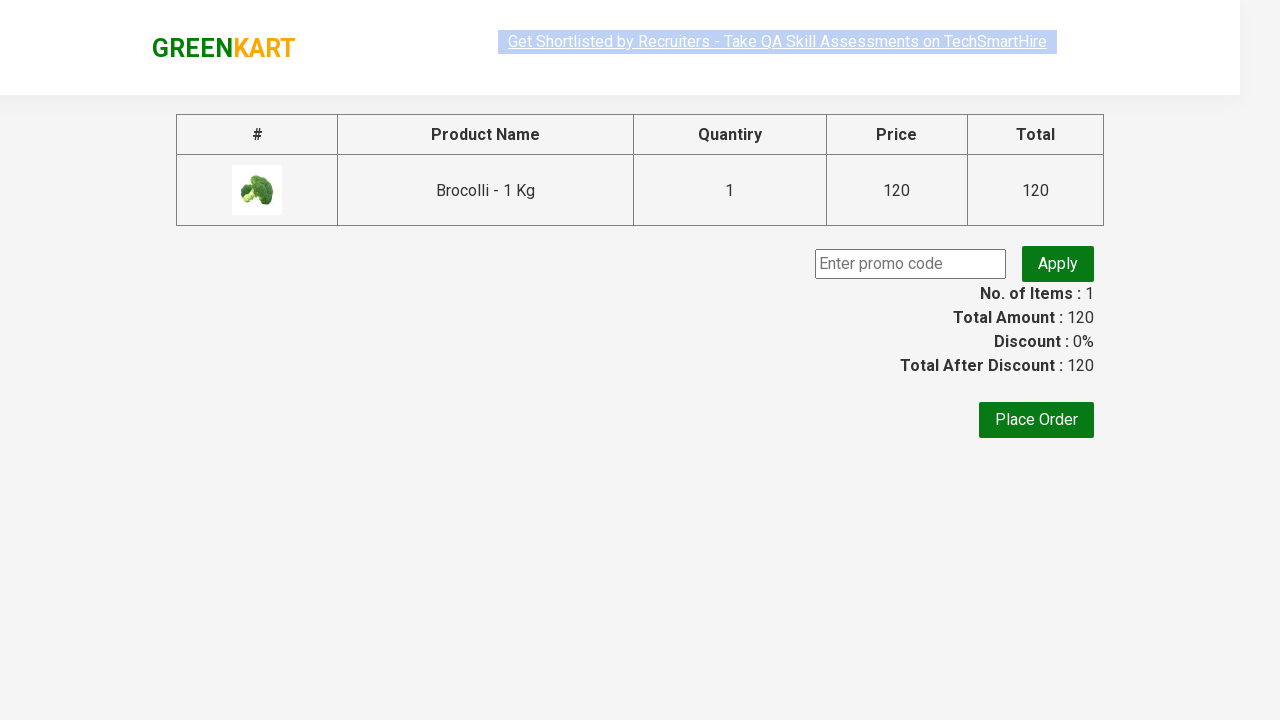